Tests marking individual todo items as complete by checking their checkboxes

Starting URL: https://demo.playwright.dev/todomvc

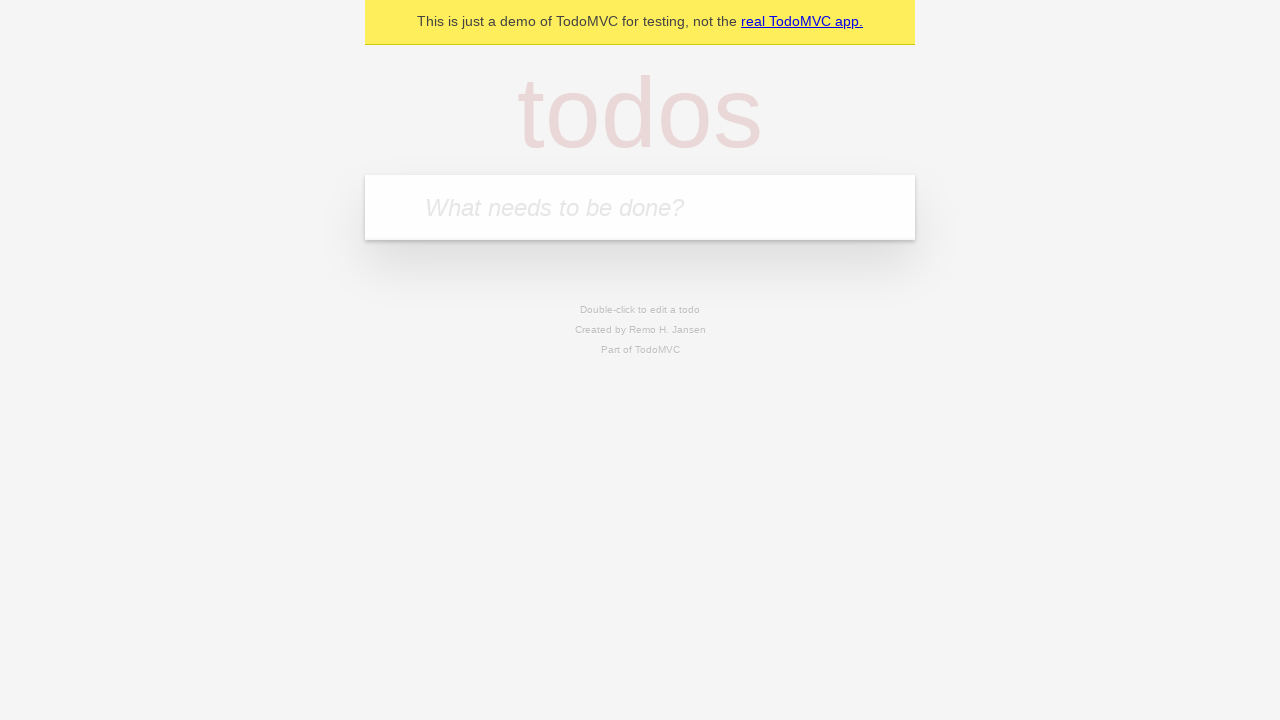

Located the todo input field
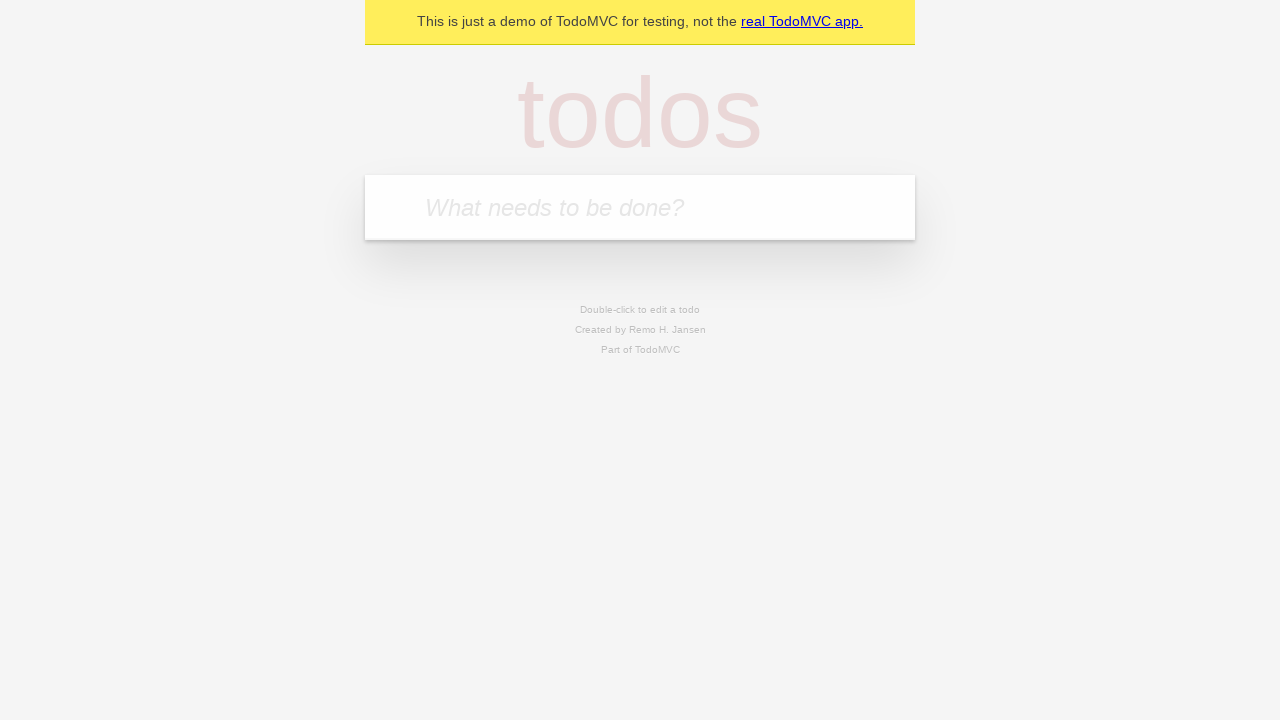

Filled todo input with 'buy some cheese' on internal:attr=[placeholder="What needs to be done?"i]
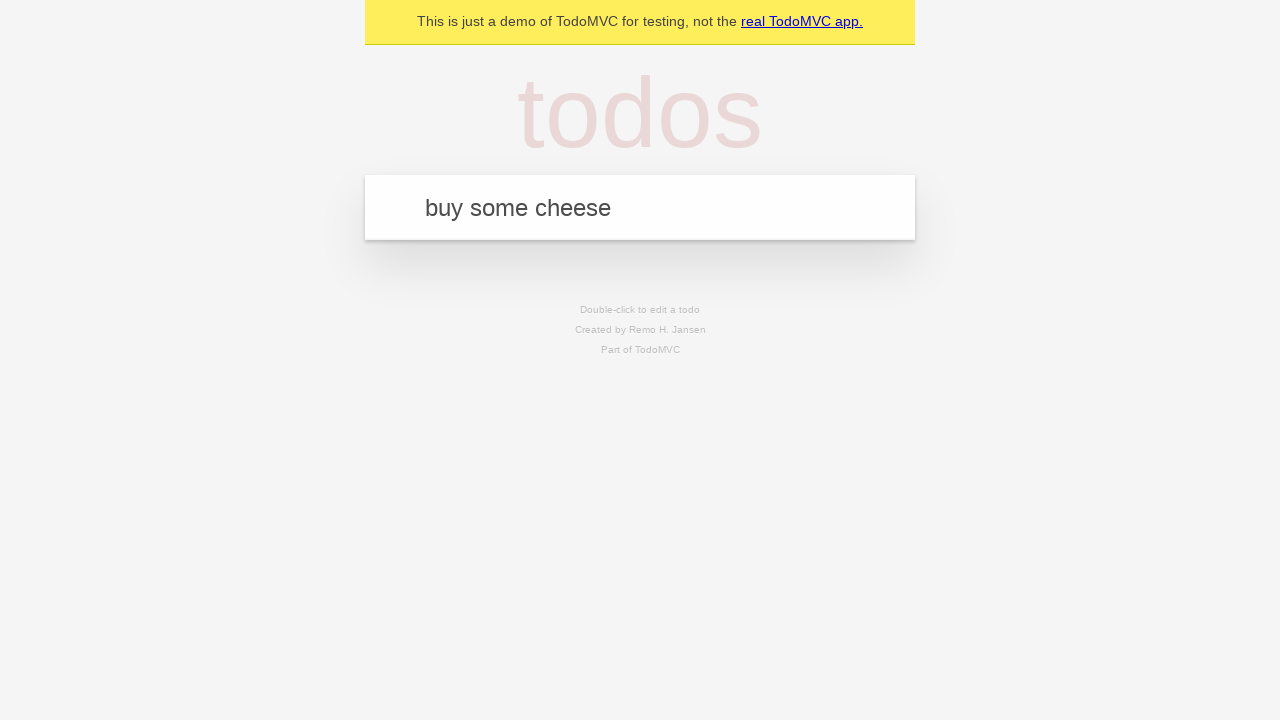

Pressed Enter to add 'buy some cheese' to the todo list on internal:attr=[placeholder="What needs to be done?"i]
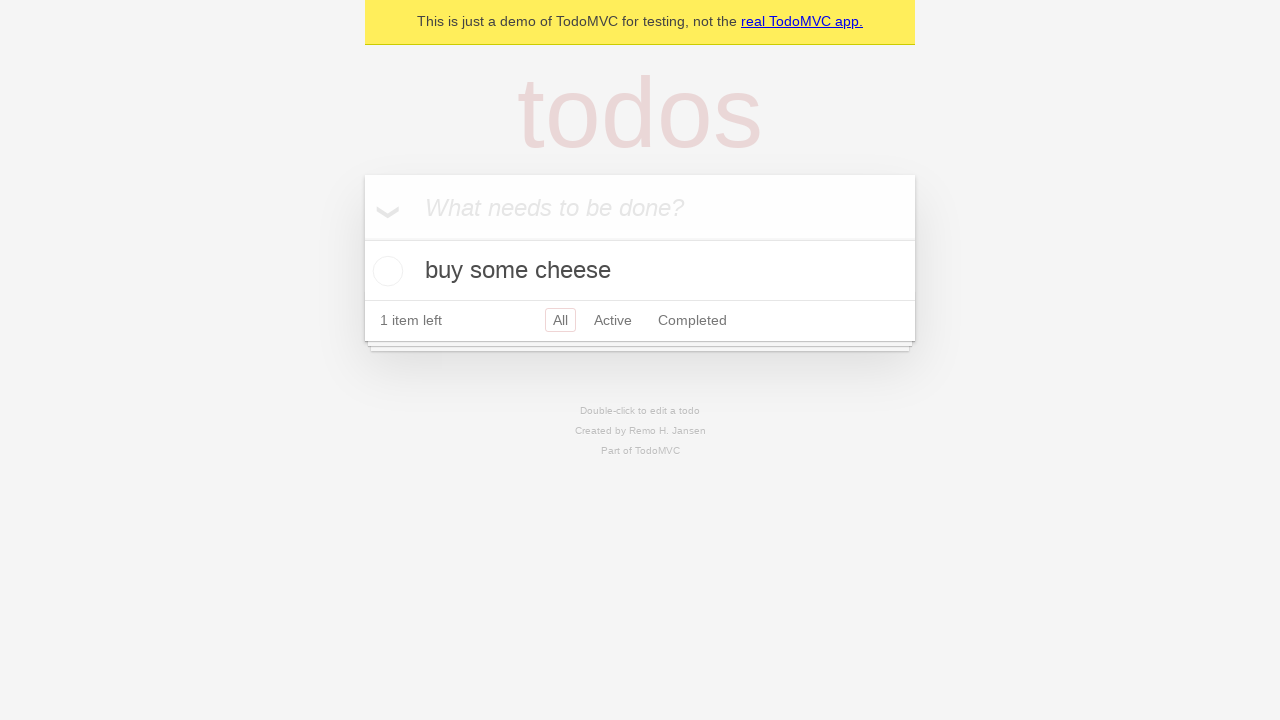

Filled todo input with 'feed the cat' on internal:attr=[placeholder="What needs to be done?"i]
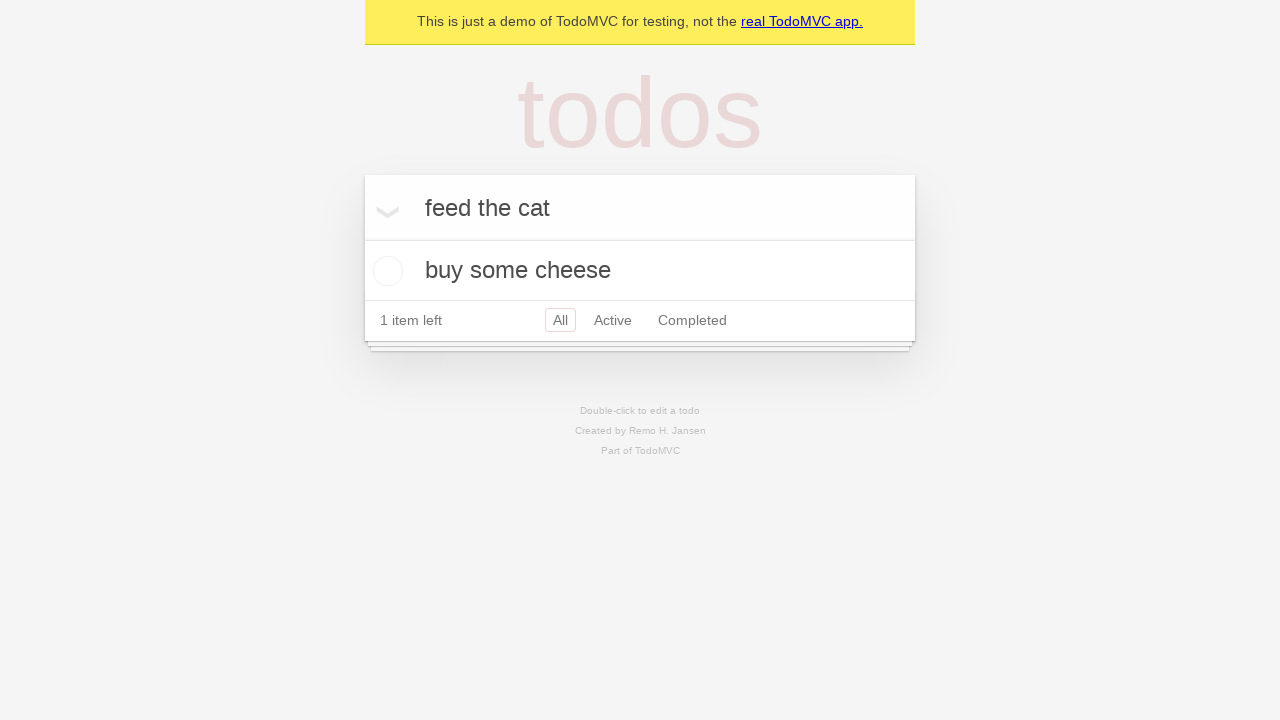

Pressed Enter to add 'feed the cat' to the todo list on internal:attr=[placeholder="What needs to be done?"i]
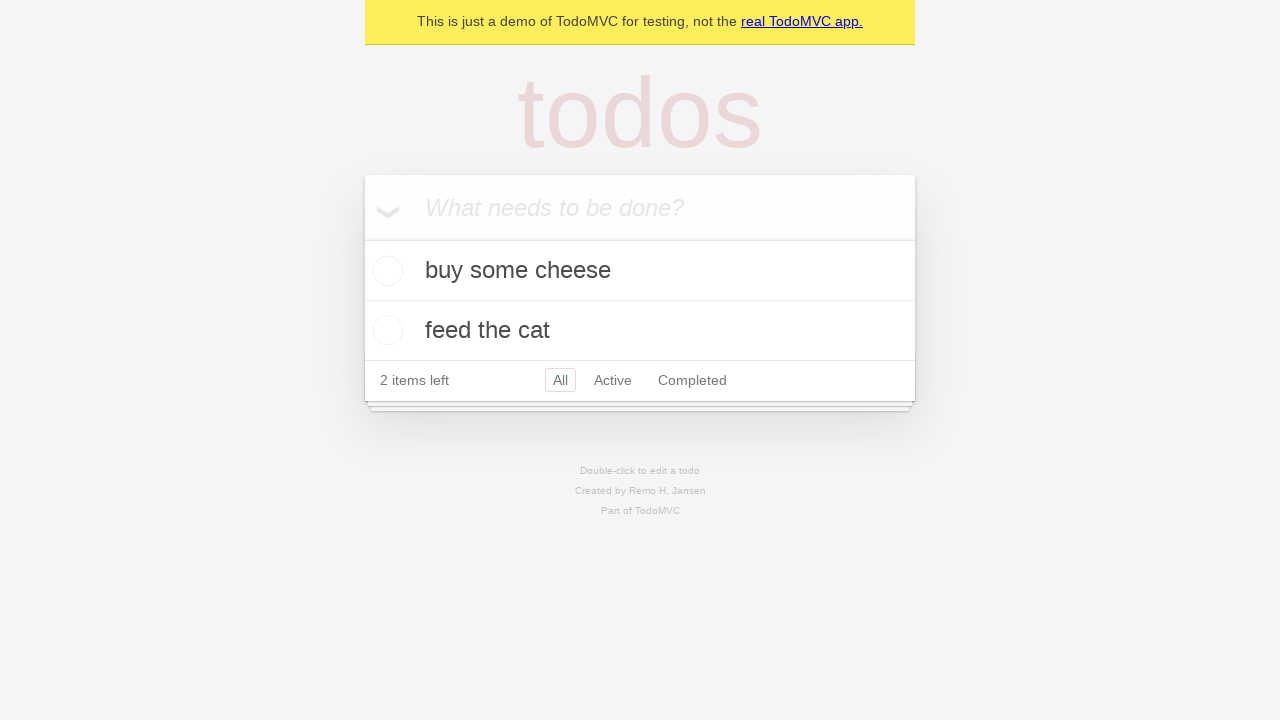

Checked the checkbox for the first todo item at (385, 271) on internal:testid=[data-testid="todo-item"s] >> nth=0 >> internal:role=checkbox
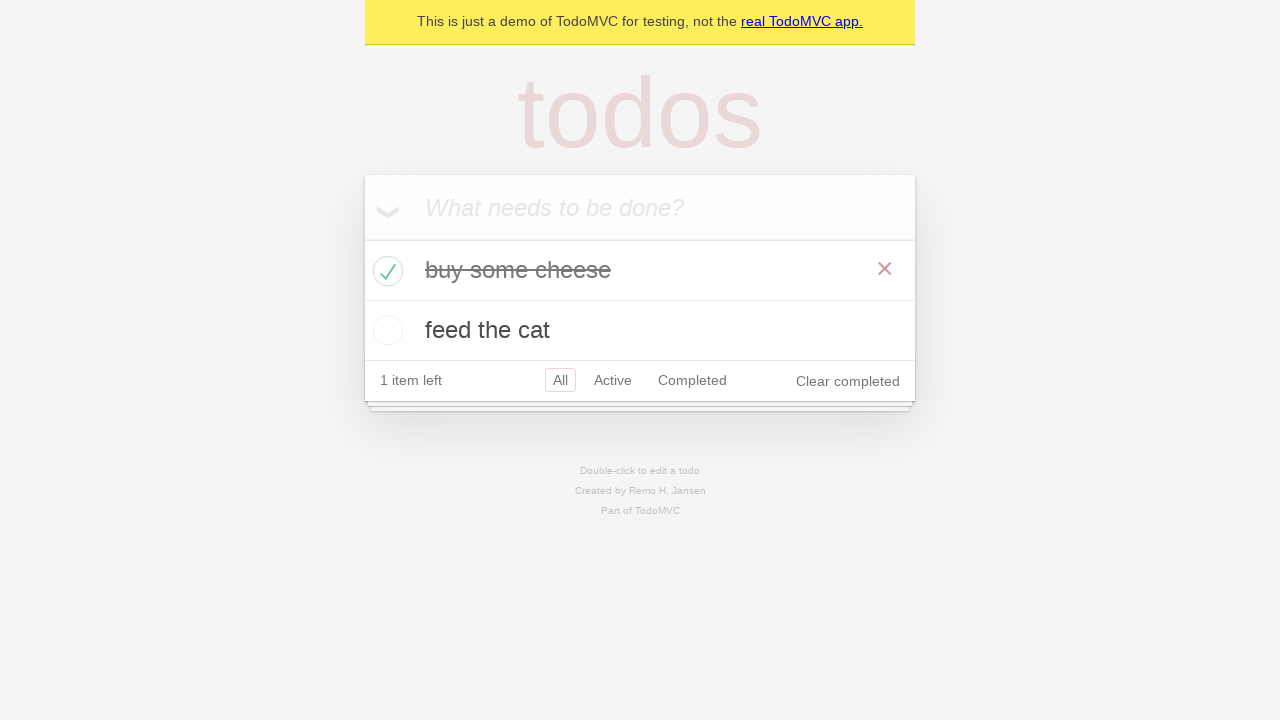

Checked the checkbox for the second todo item at (385, 330) on internal:testid=[data-testid="todo-item"s] >> nth=1 >> internal:role=checkbox
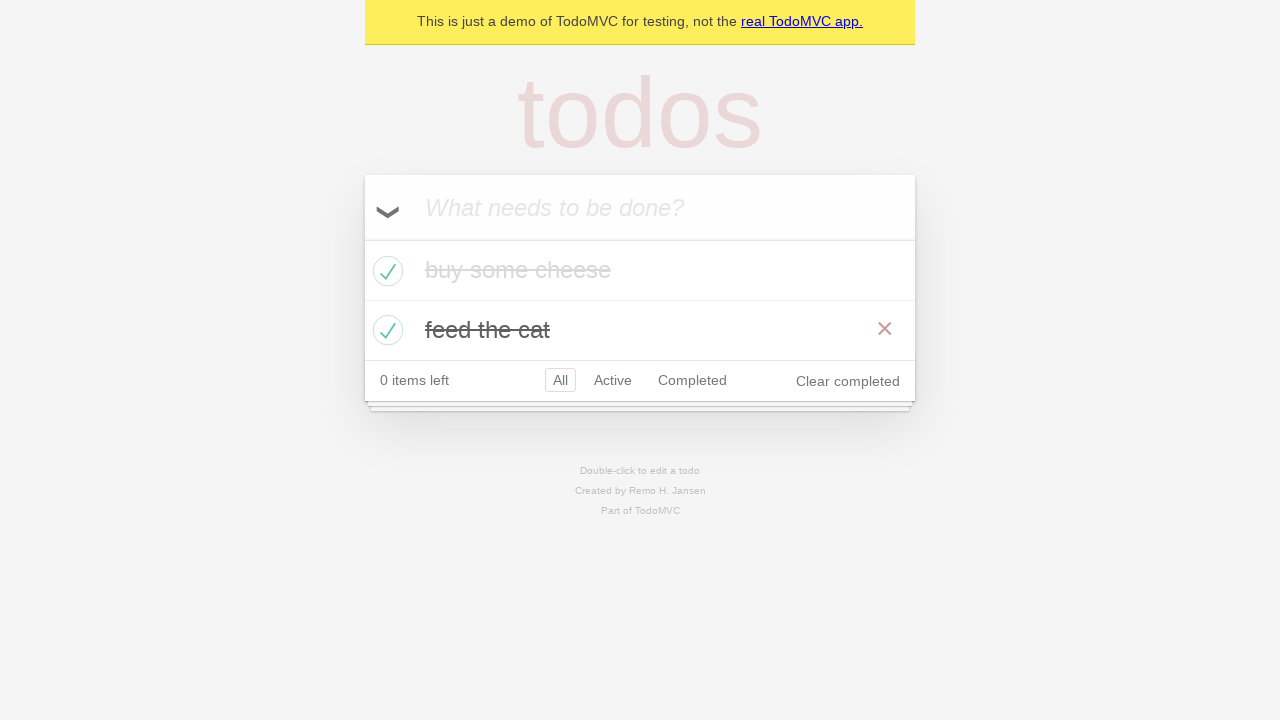

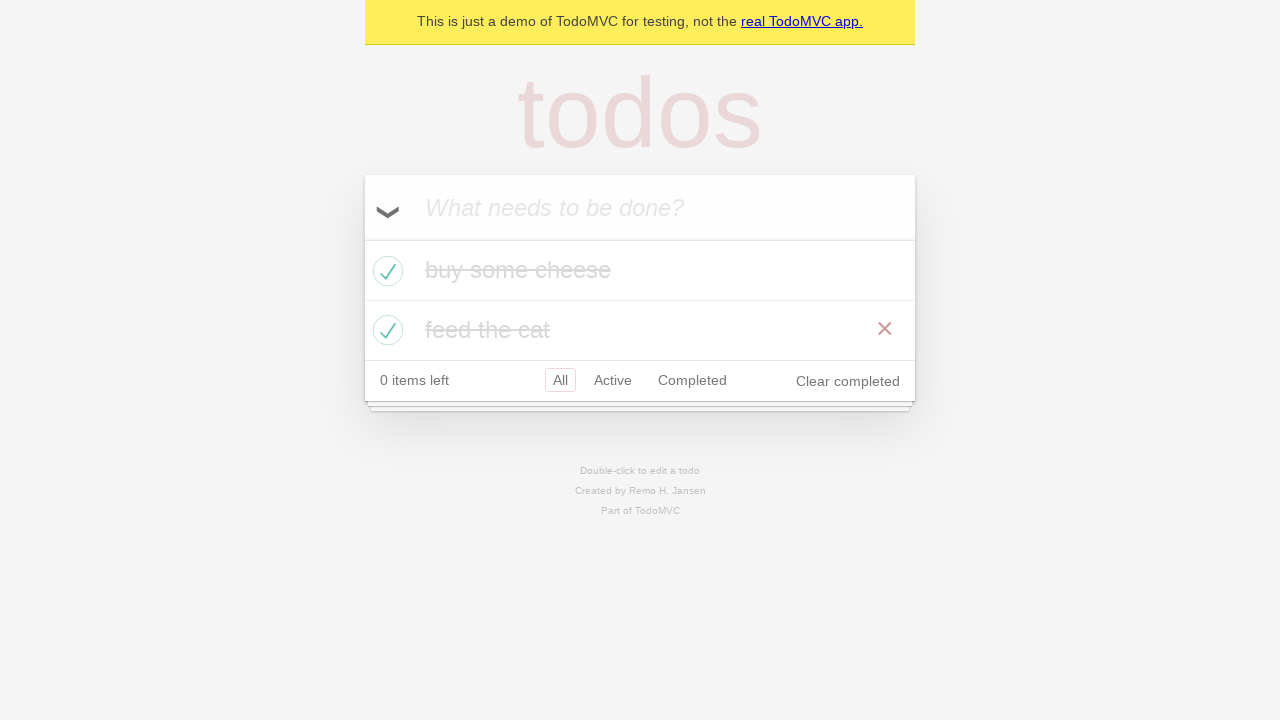